Tests prompt alert functionality by clicking a button to trigger a prompt dialog, entering text into the prompt, and accepting it

Starting URL: https://training-support.net/webelements/alerts

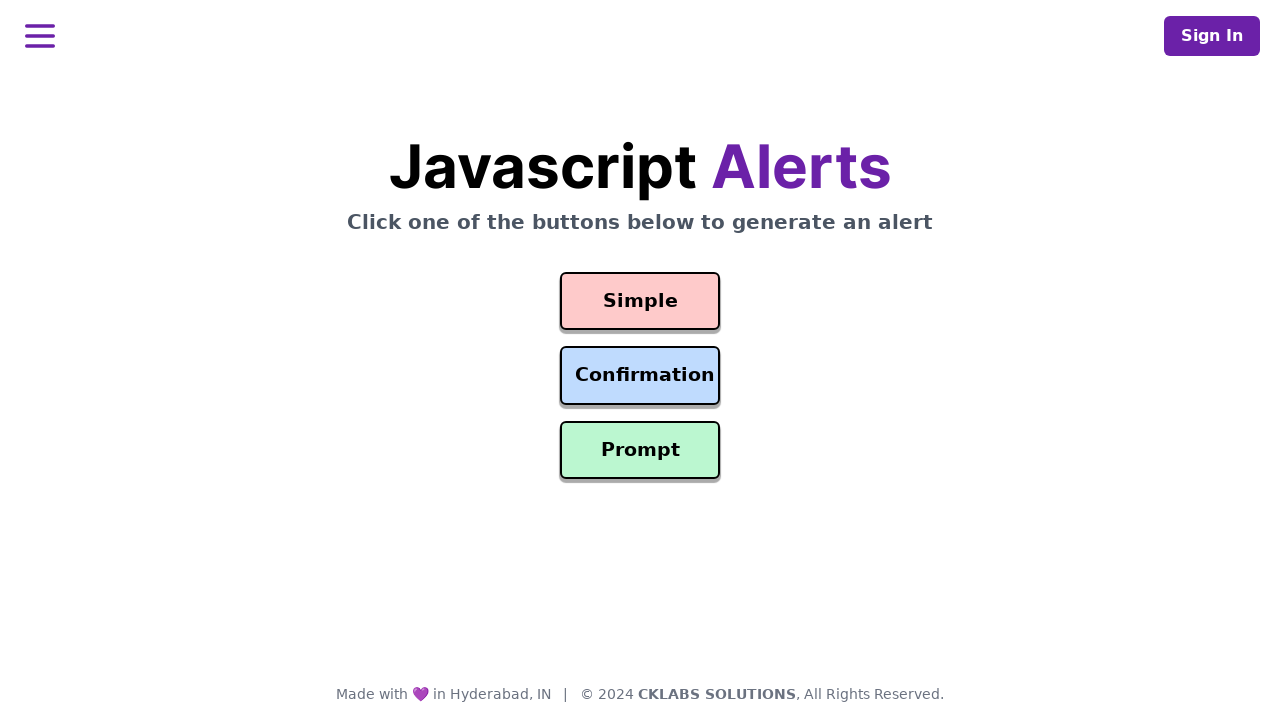

Set up dialog handler to accept prompt with text 'Awesome!'
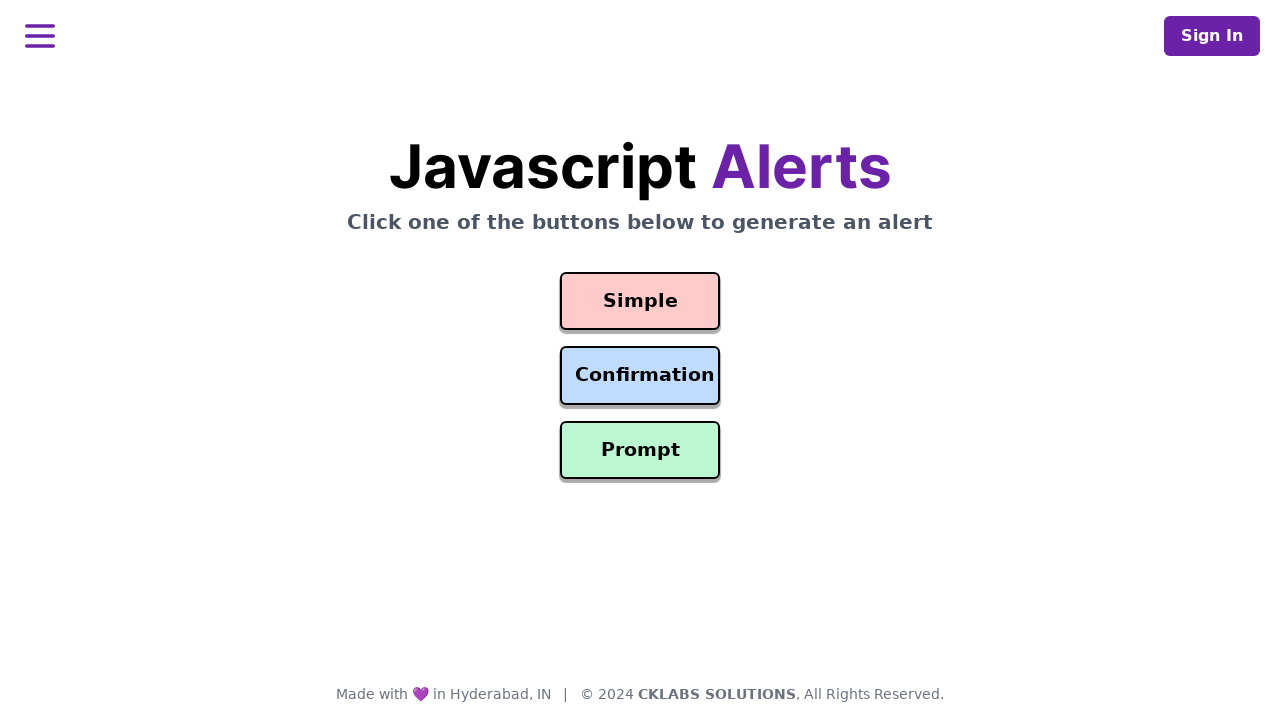

Clicked prompt alert button at (640, 450) on #prompt
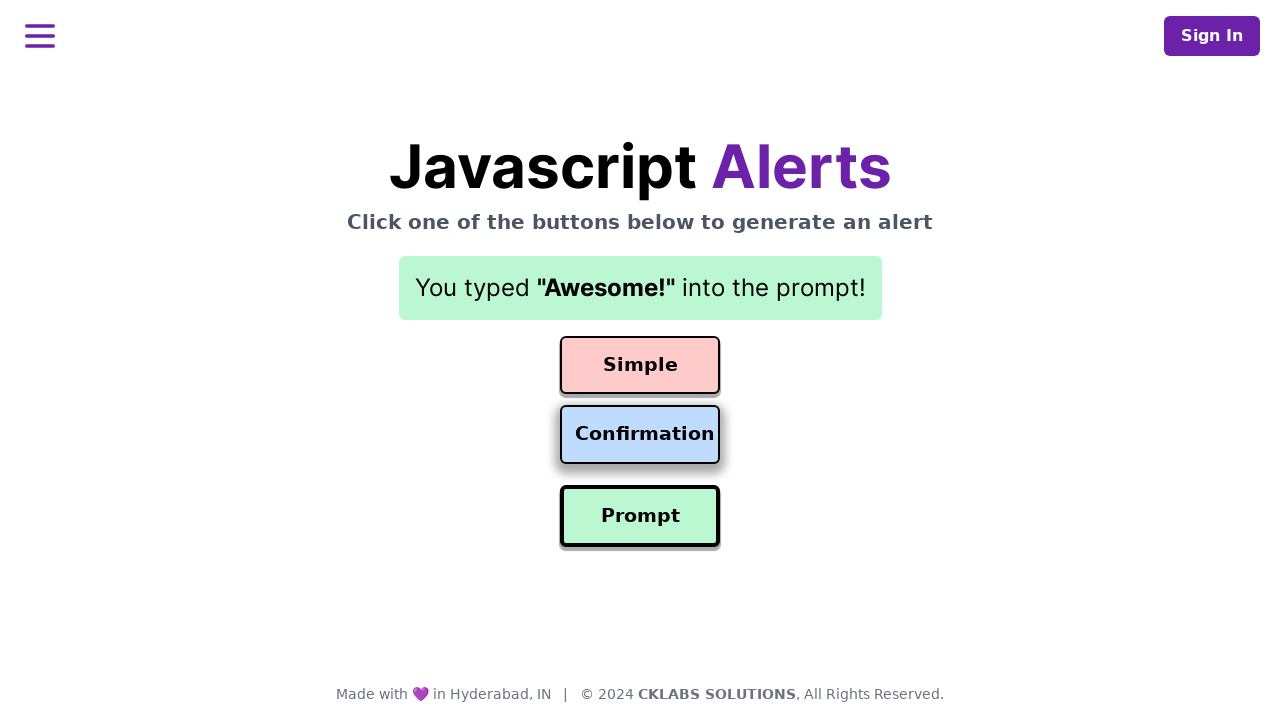

Waited for prompt alert to be handled
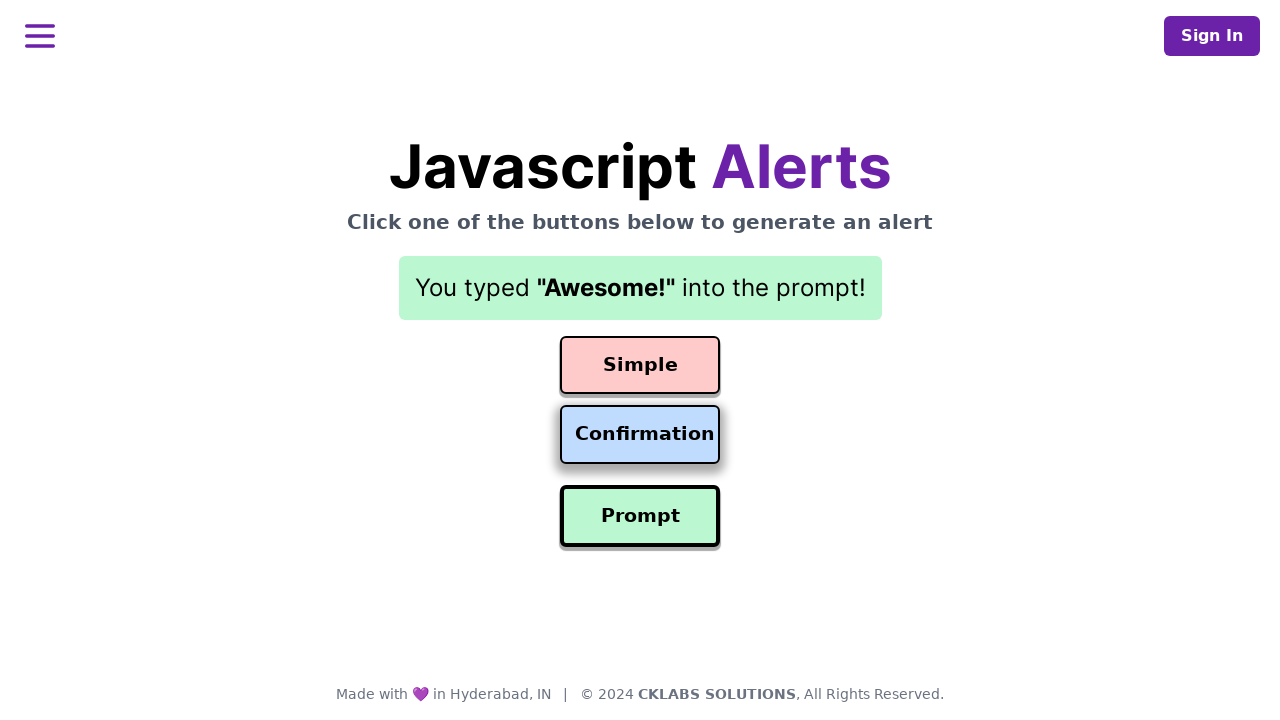

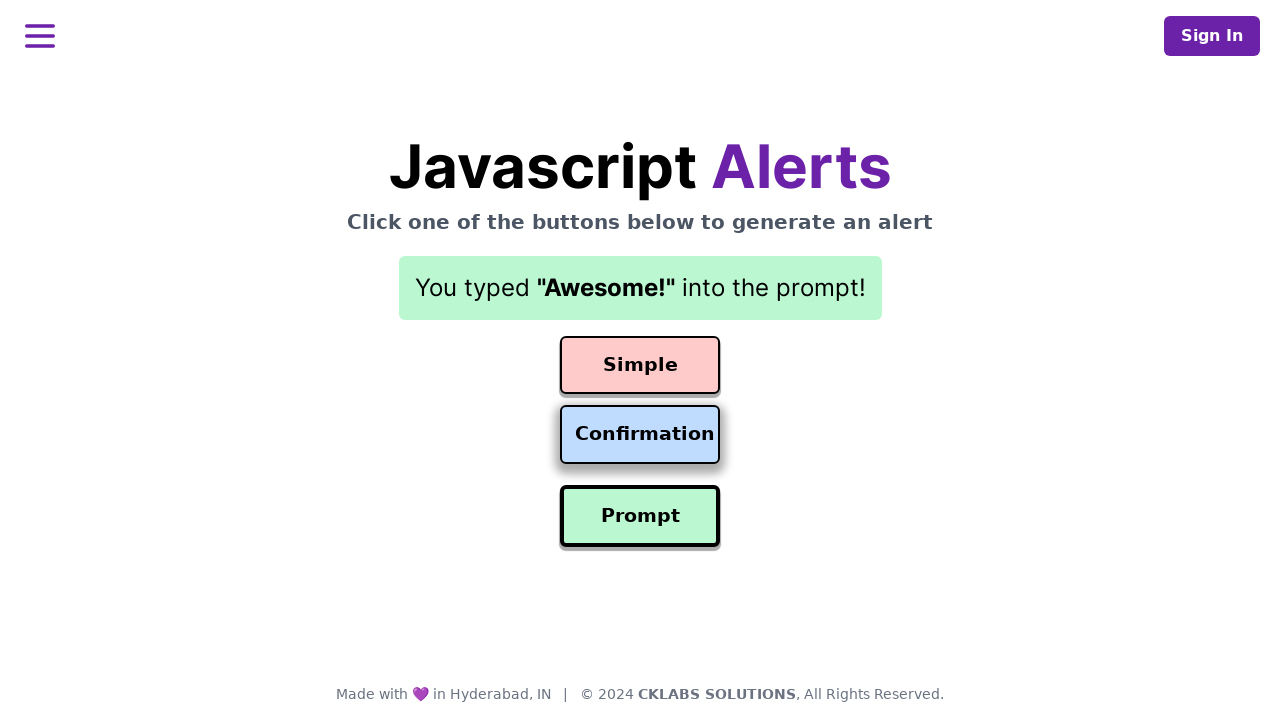